Tests Switch Window functionality by clicking the link, triggering an alert, accepting it, and clicking new tab button

Starting URL: https://formy-project.herokuapp.com/

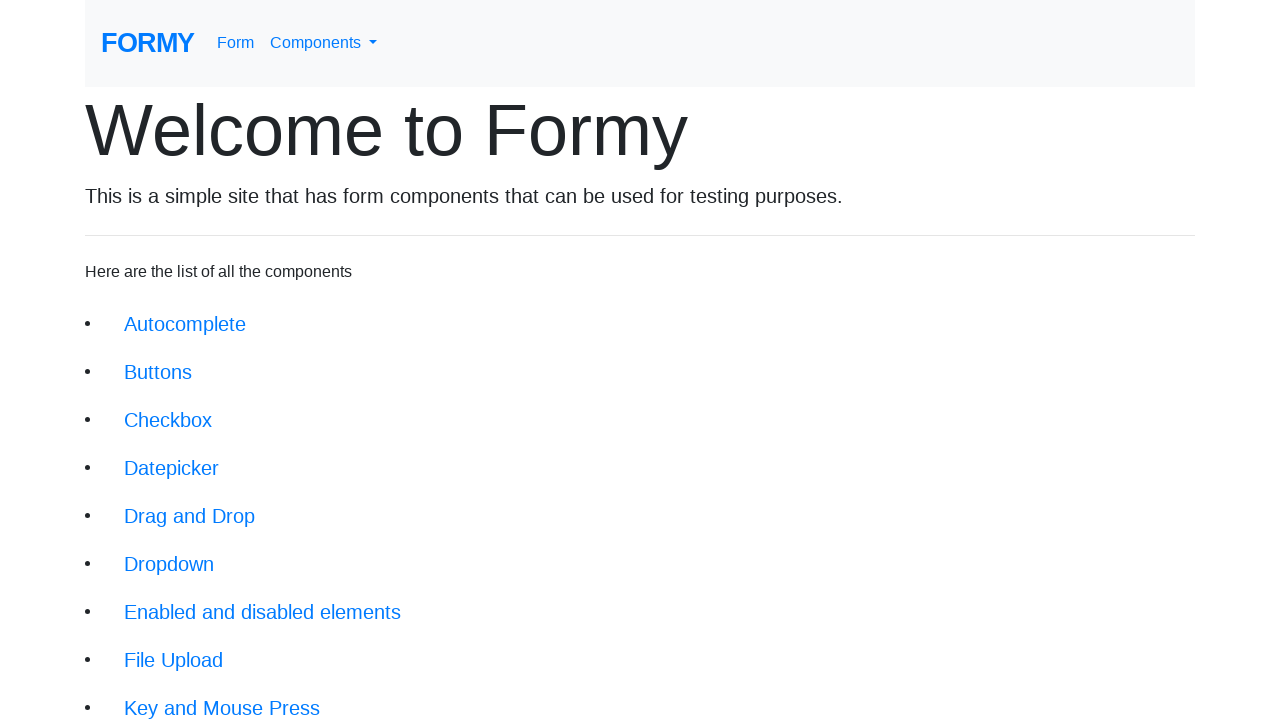

Clicked Switch Window link at (191, 648) on xpath=//a[@class='btn btn-lg'][text()='Switch Window']
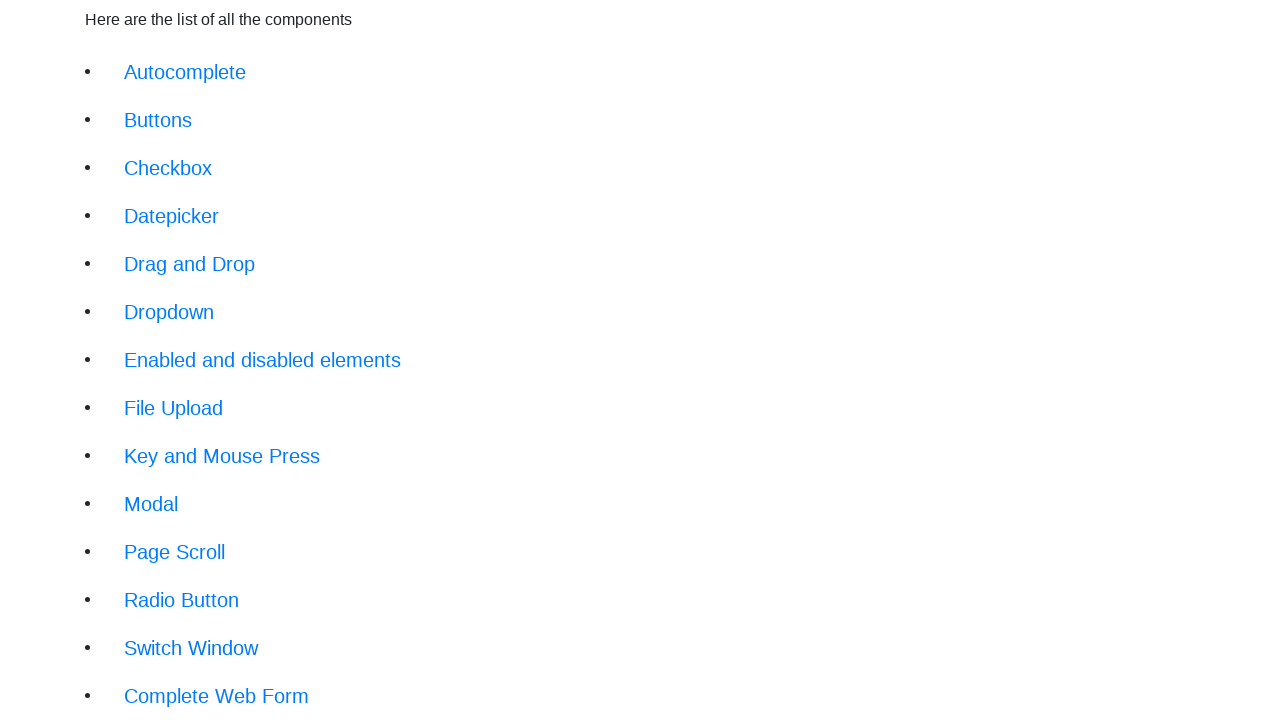

Switch Window page loaded
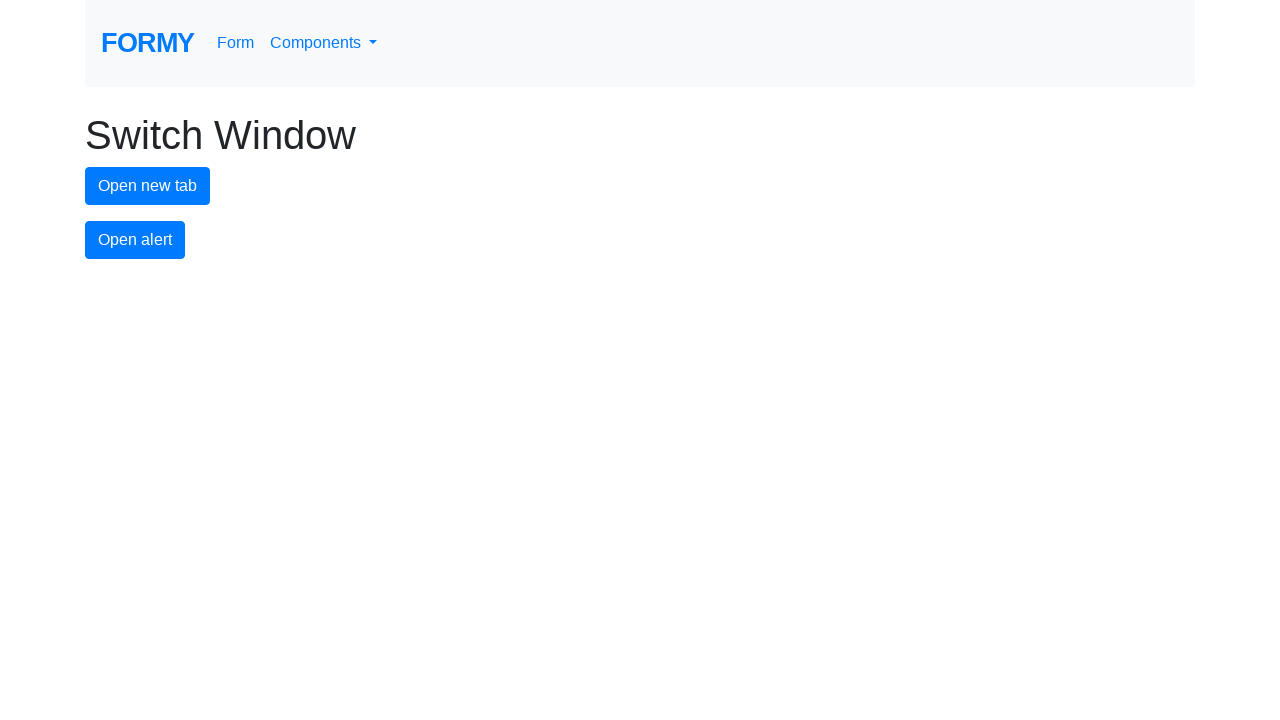

Alert dialog handler configured to auto-accept
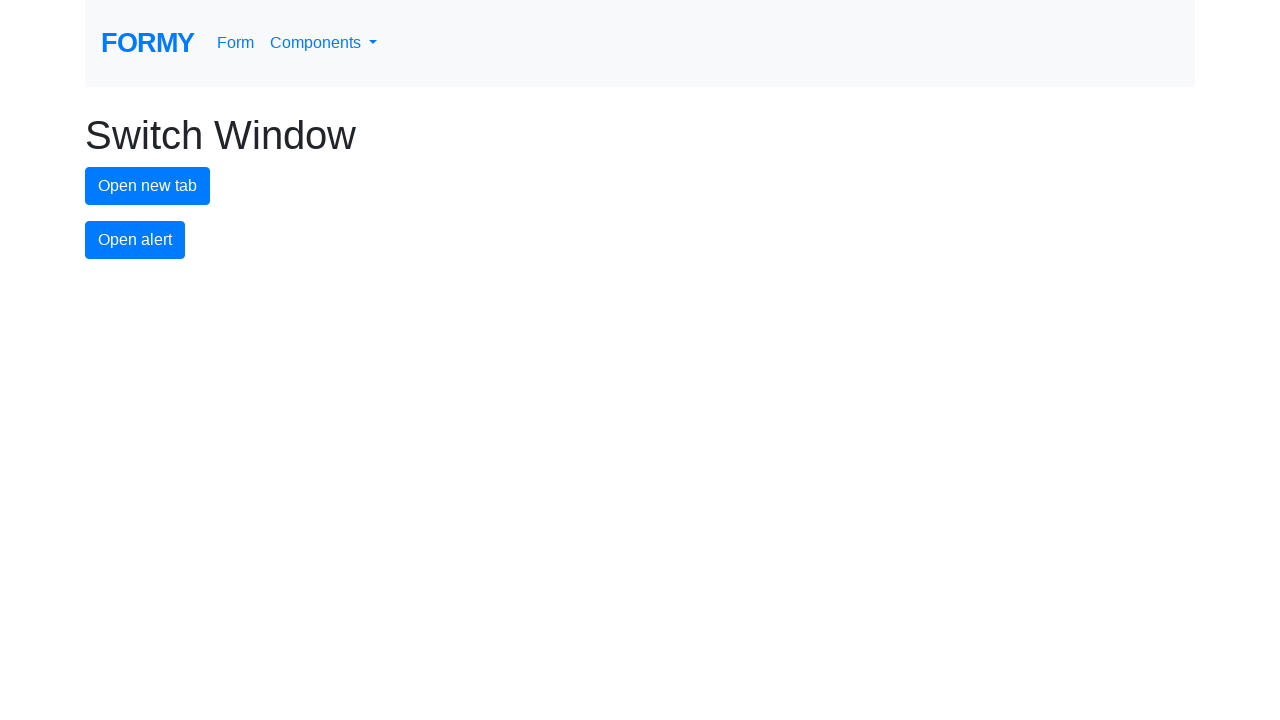

Clicked alert button, triggering alert dialog at (135, 240) on #alert-button
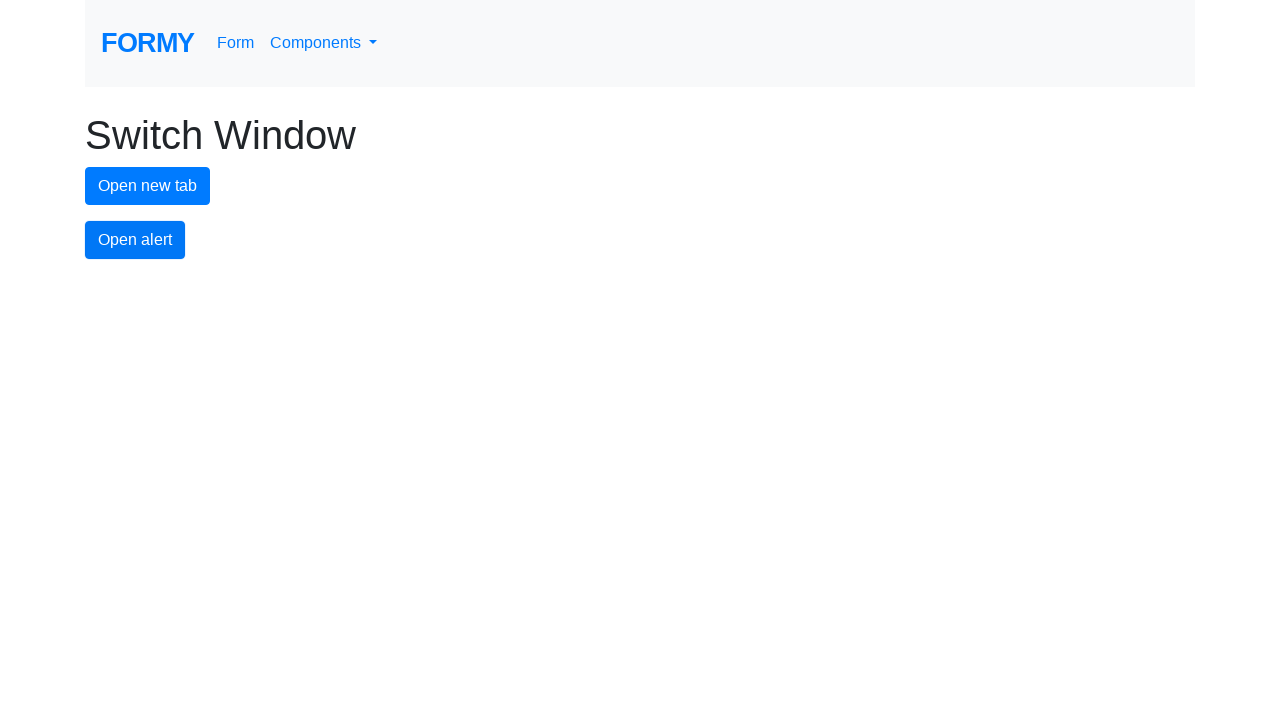

Clicked new tab button at (148, 186) on #new-tab-button
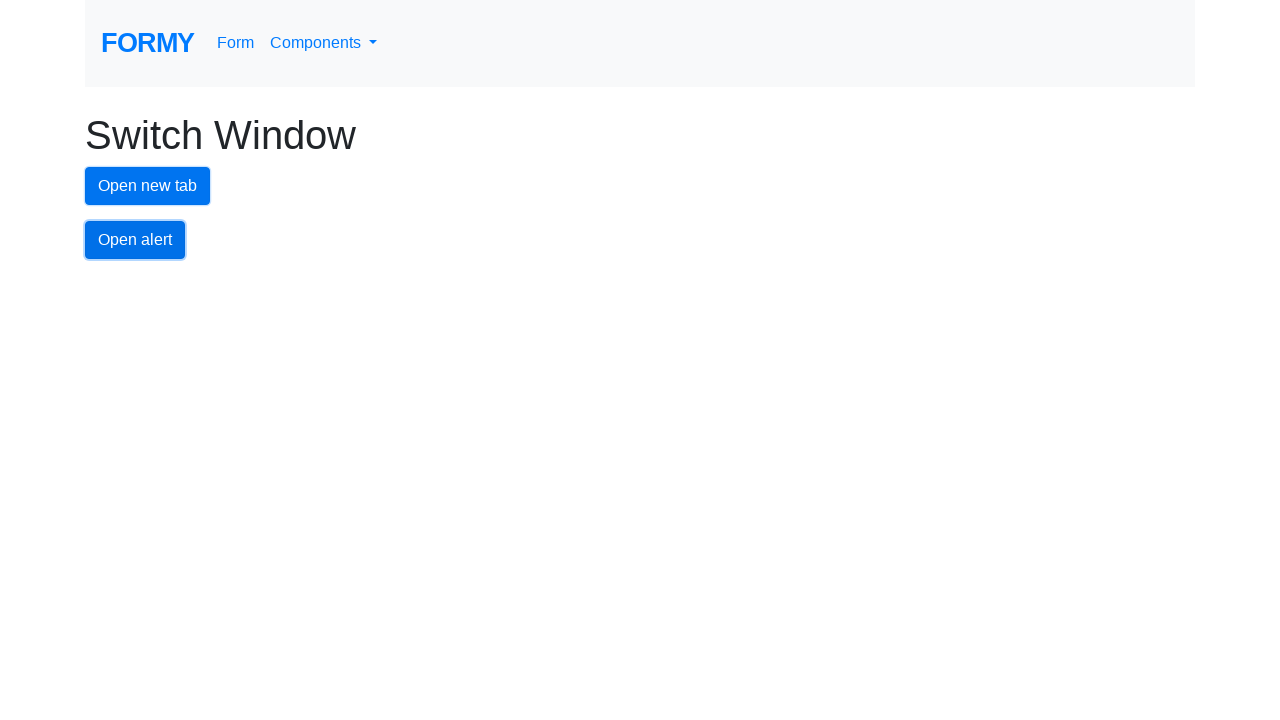

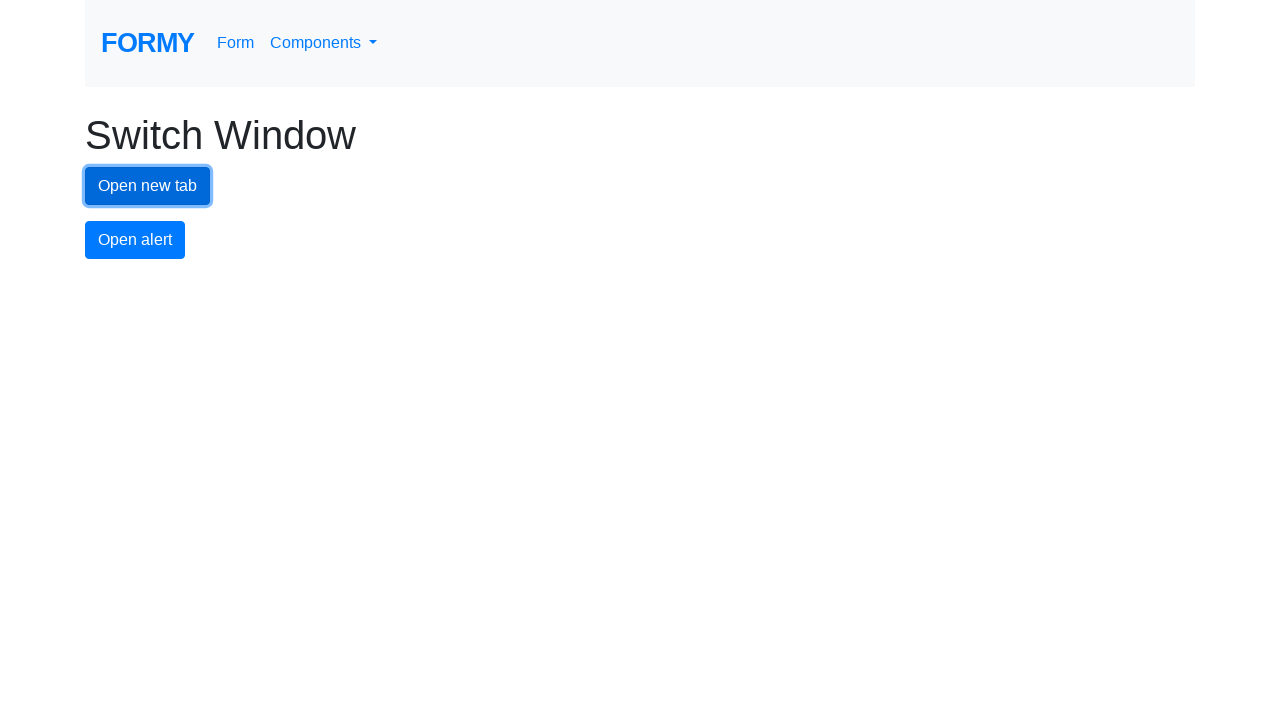